Tests dynamic controls page by clicking buttons to remove and add a checkbox, verifying the message and checkbox visibility

Starting URL: https://the-internet.herokuapp.com/dynamic_controls

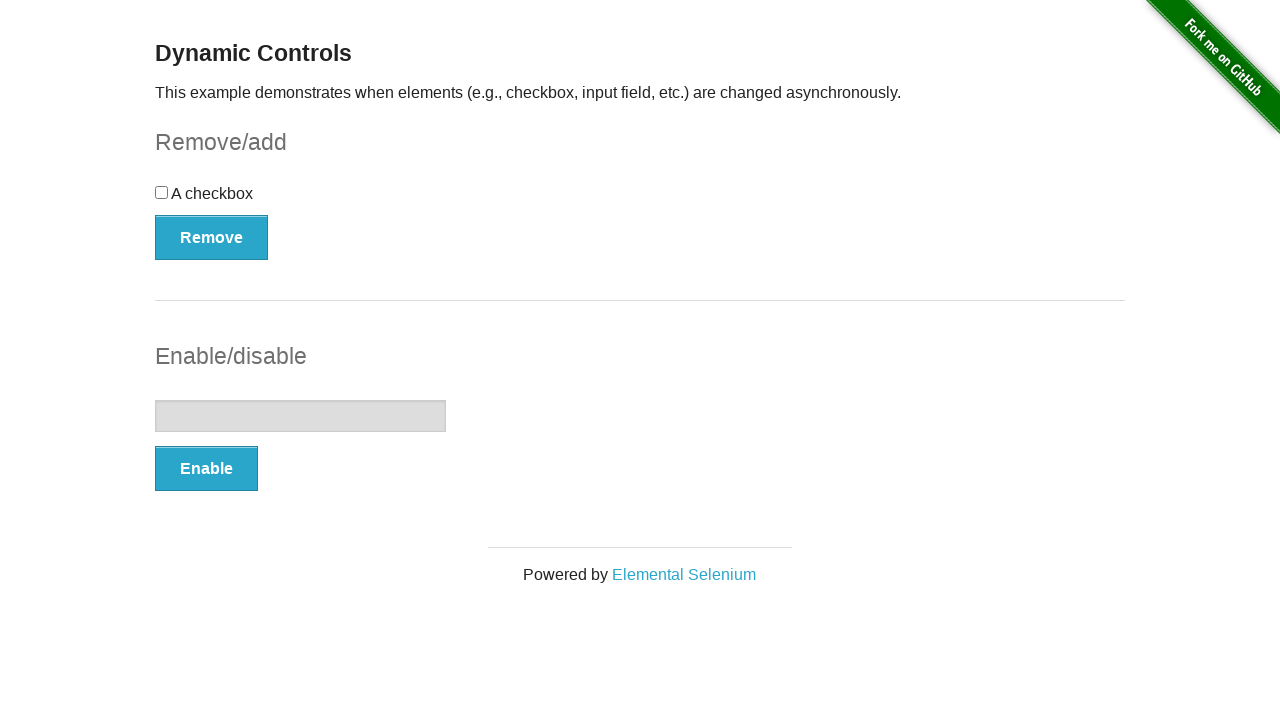

Clicked remove button to remove checkbox from dynamic controls page at (212, 237) on form#checkbox-example > button
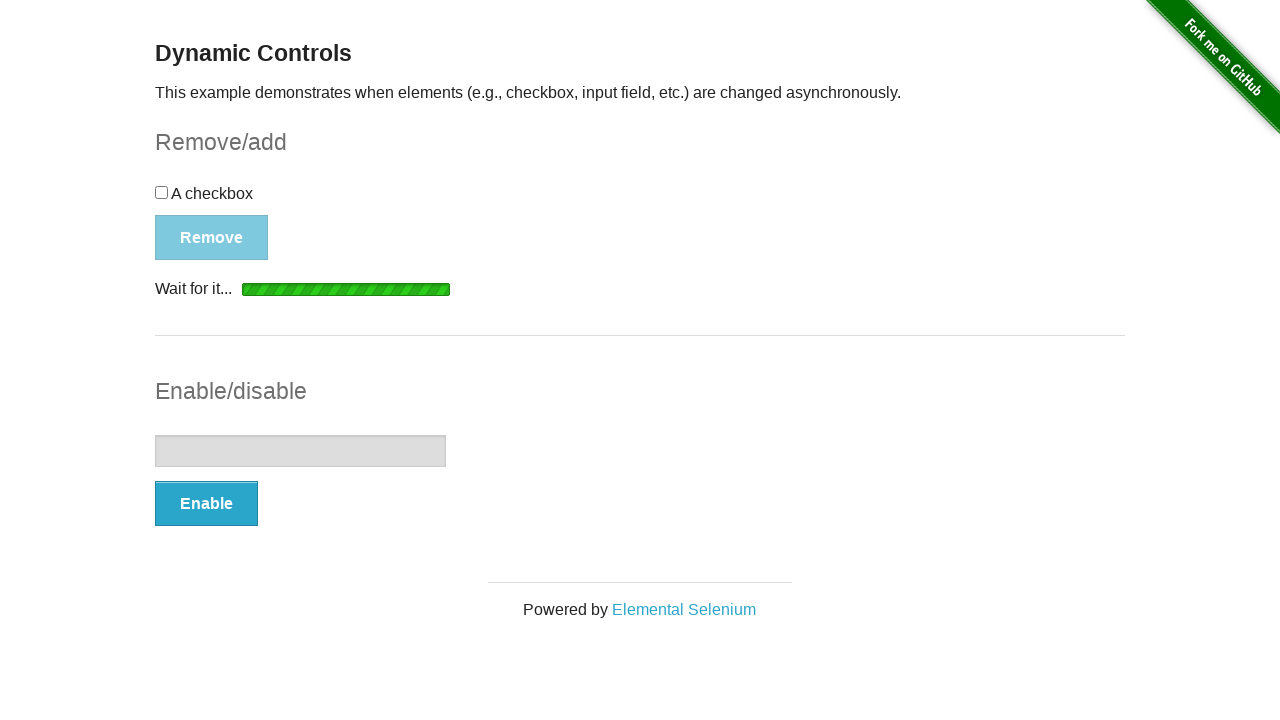

Waited for message element to appear after removing checkbox
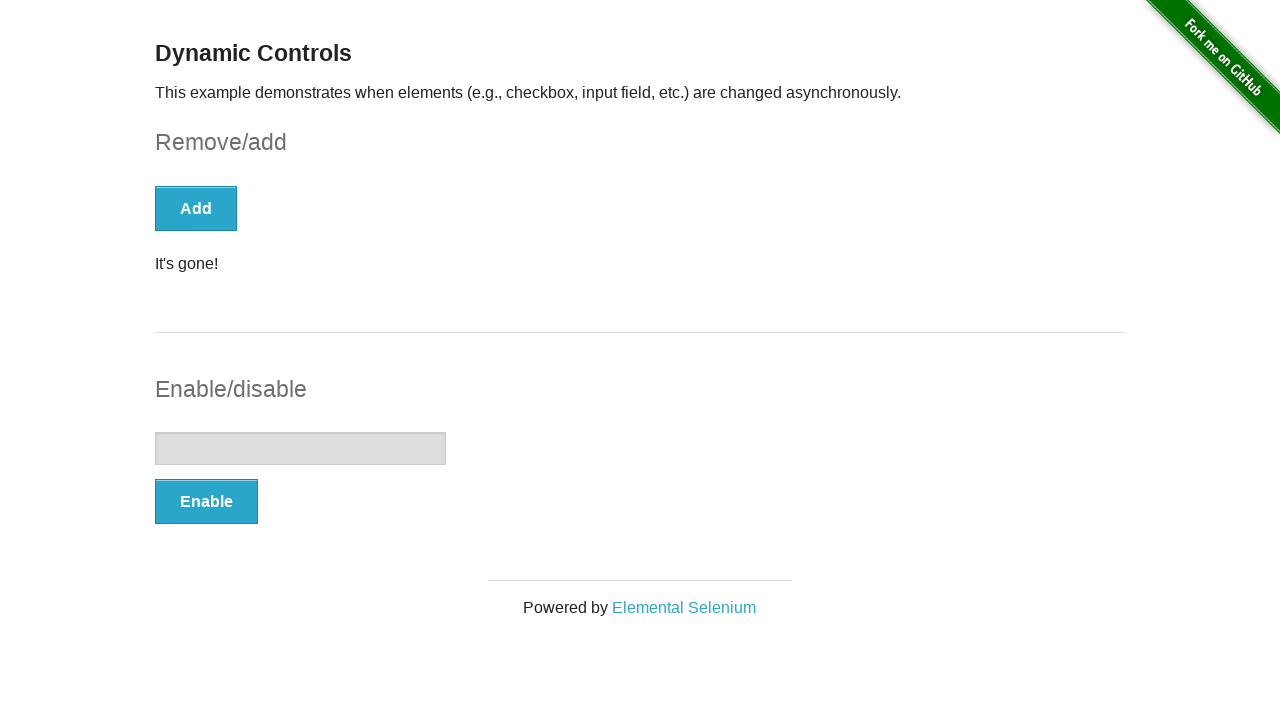

Retrieved message text: 'It's gone!'
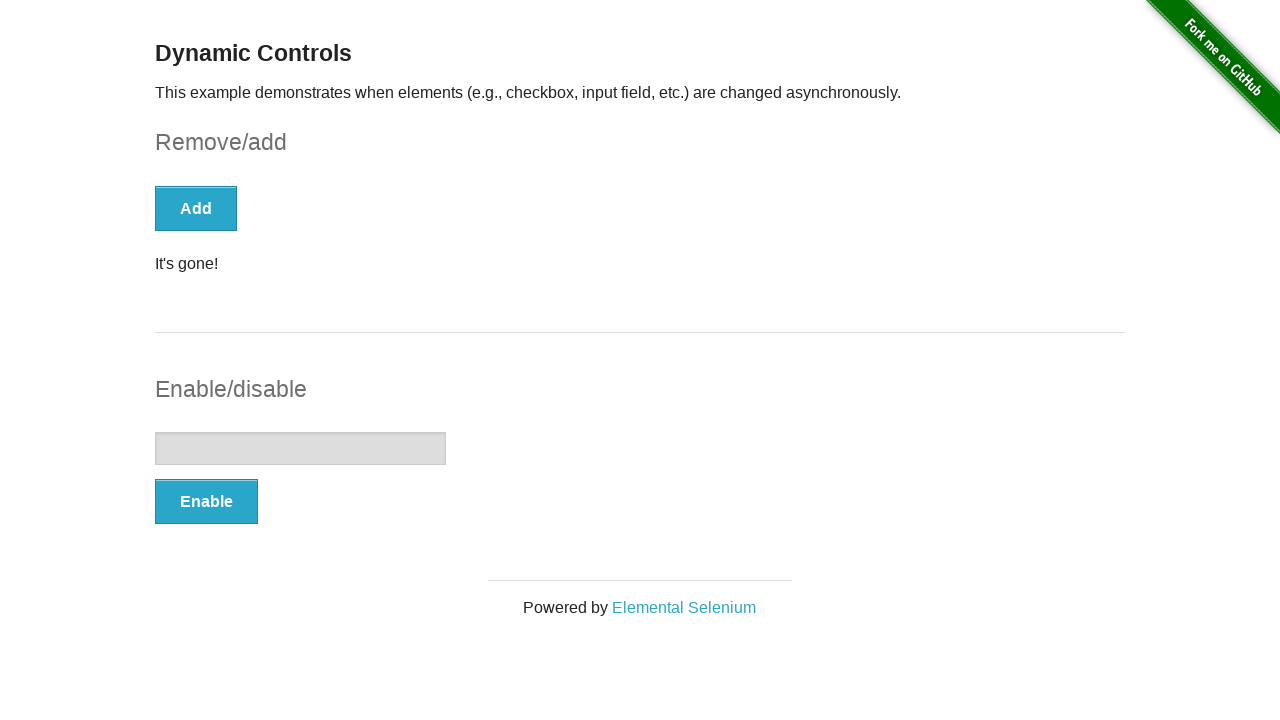

Clicked add button to restore checkbox at (196, 208) on form#checkbox-example > button
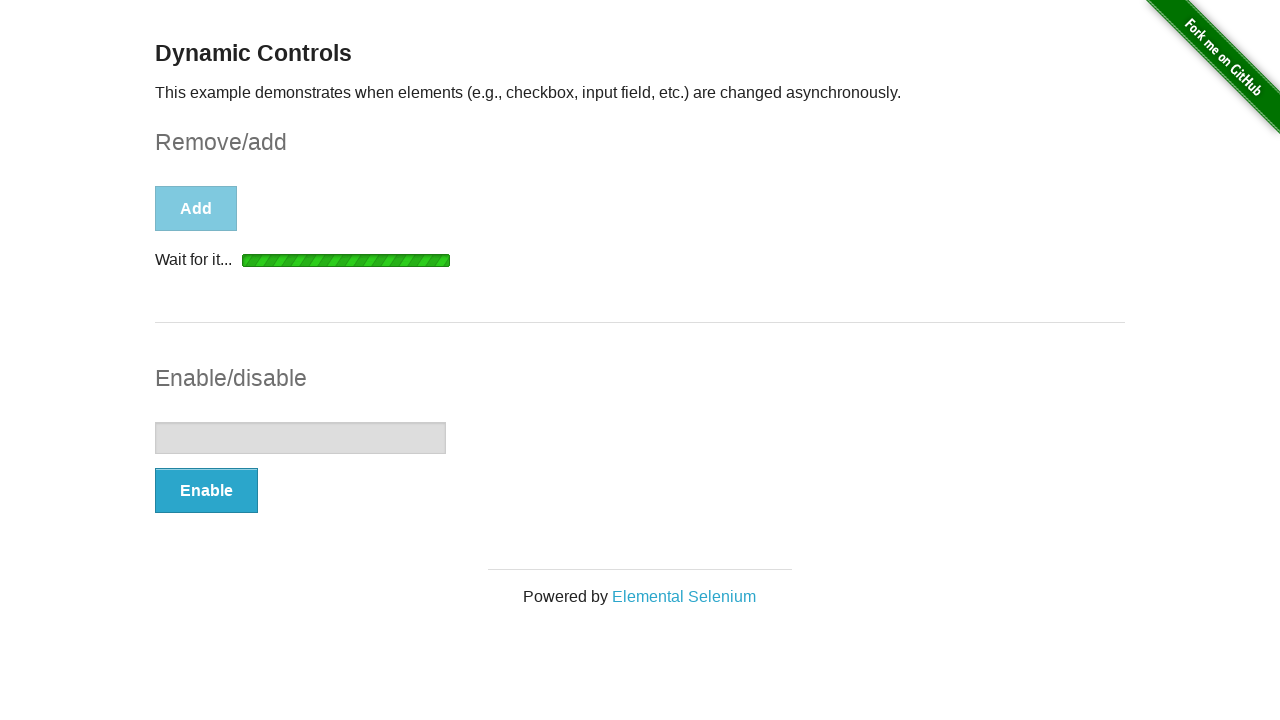

Waited for checkbox element to reappear
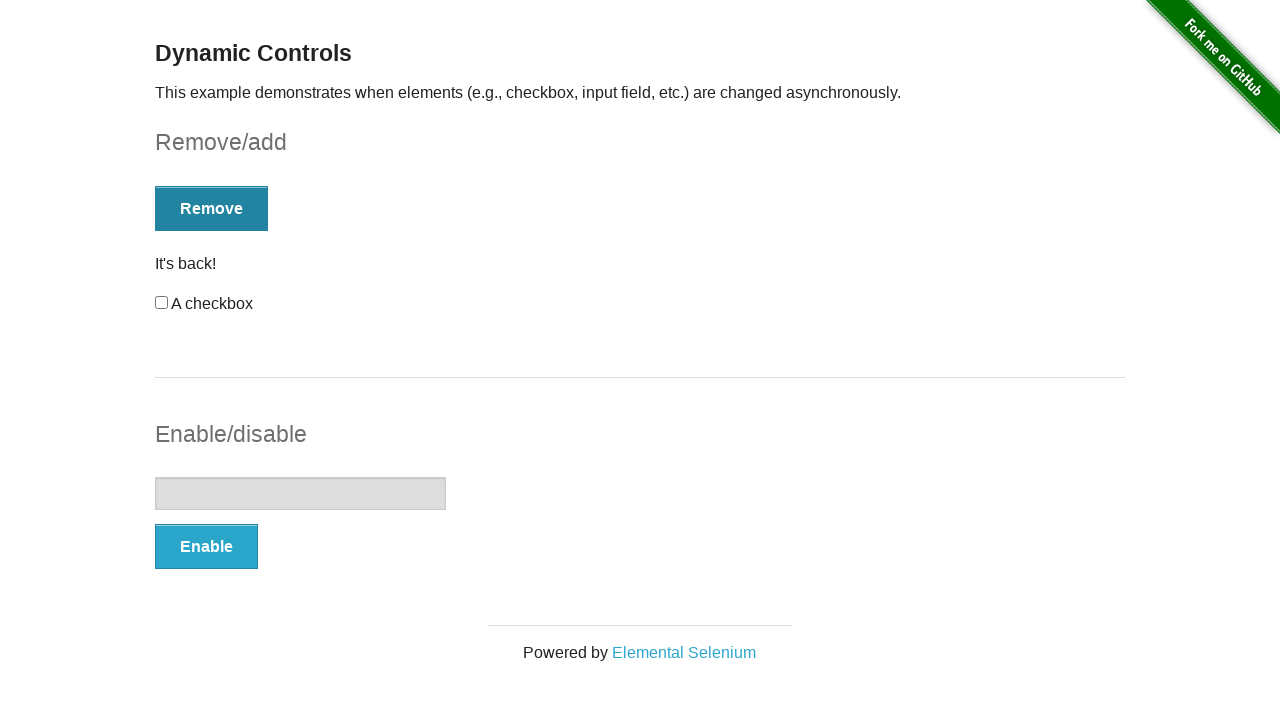

Verified checkbox visibility: True
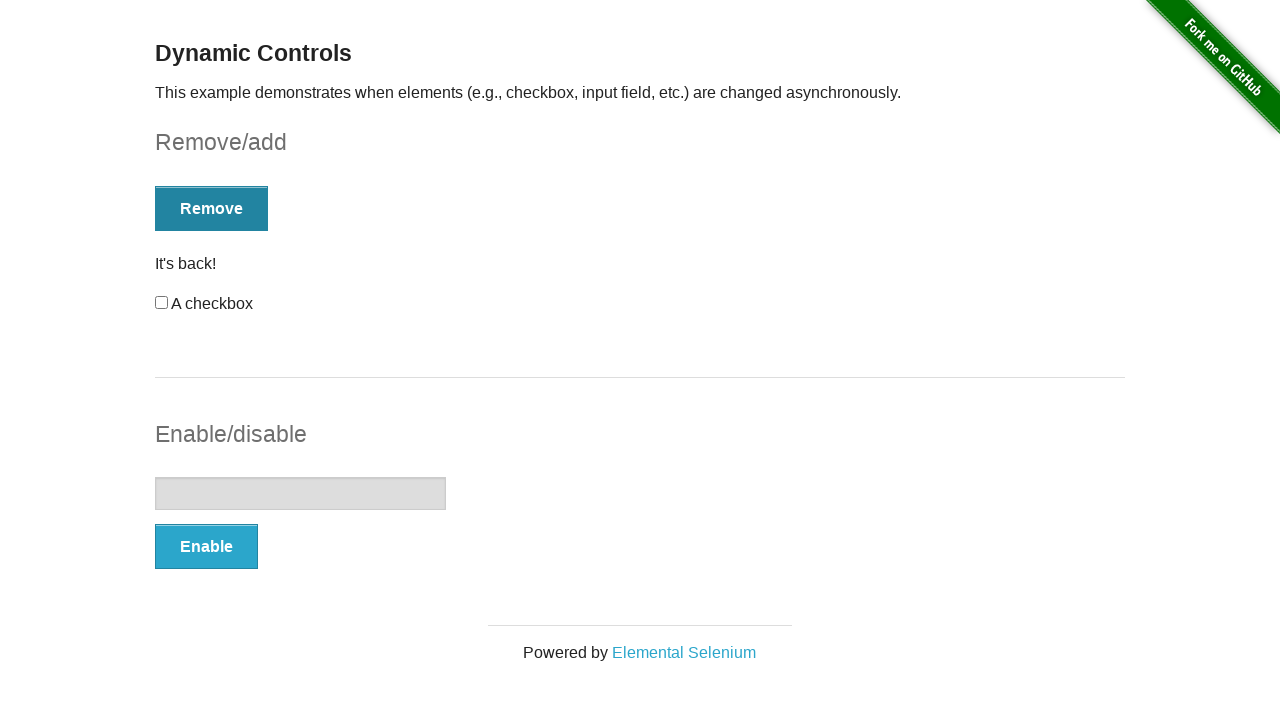

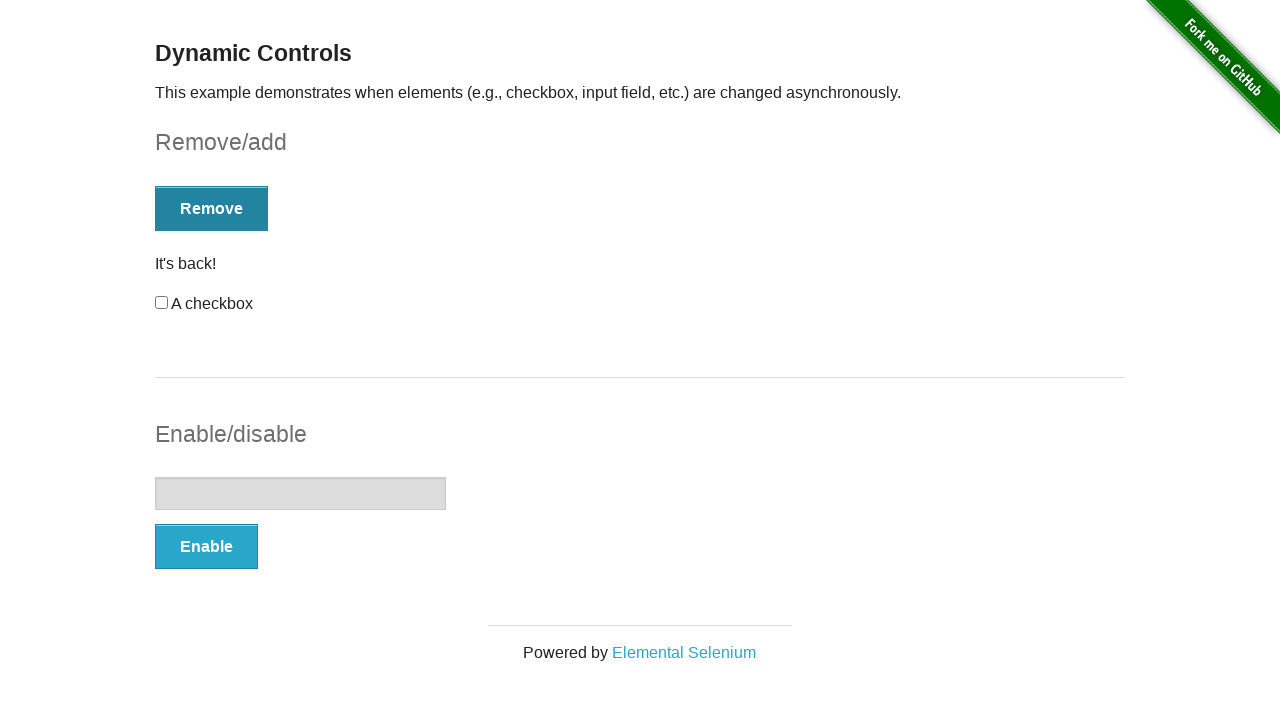